Tests clicking the Olympic sports button and verifies the follow-up question appears

Starting URL: https://neuronpedia.org/gemma-scope#analyze

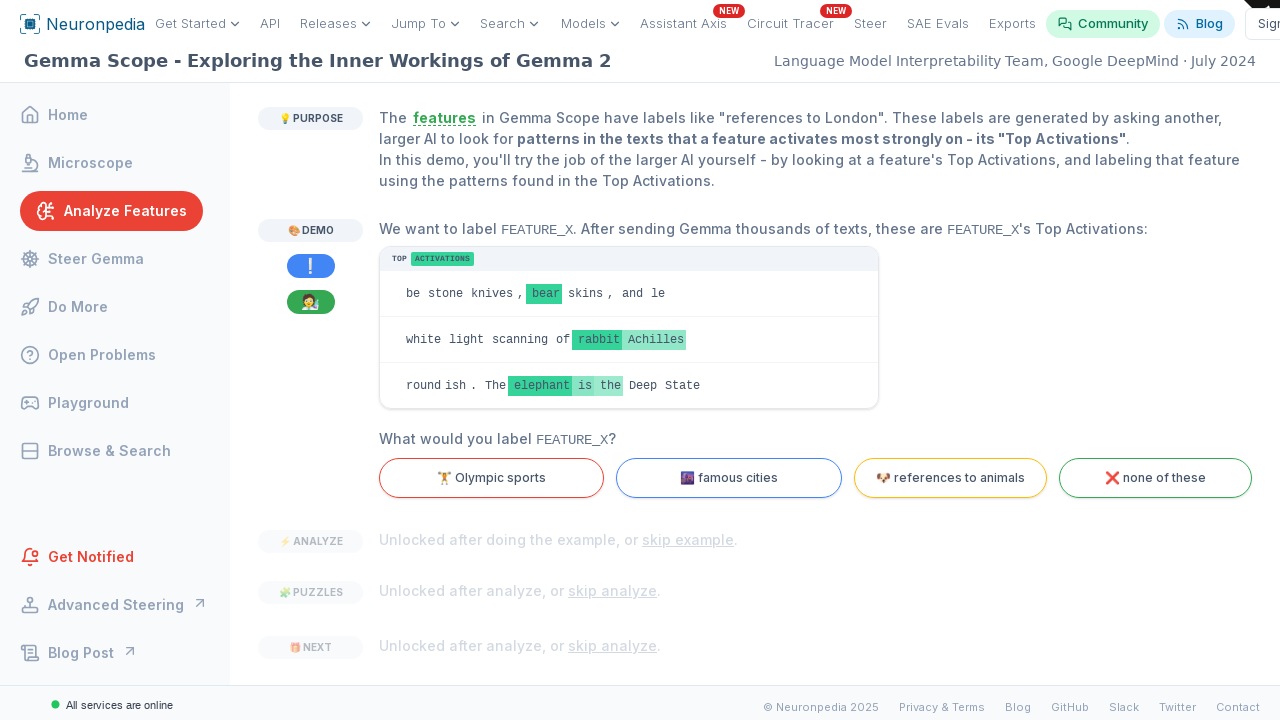

Clicked Olympic sports button at (492, 478) on internal:text="Olympic sports"i
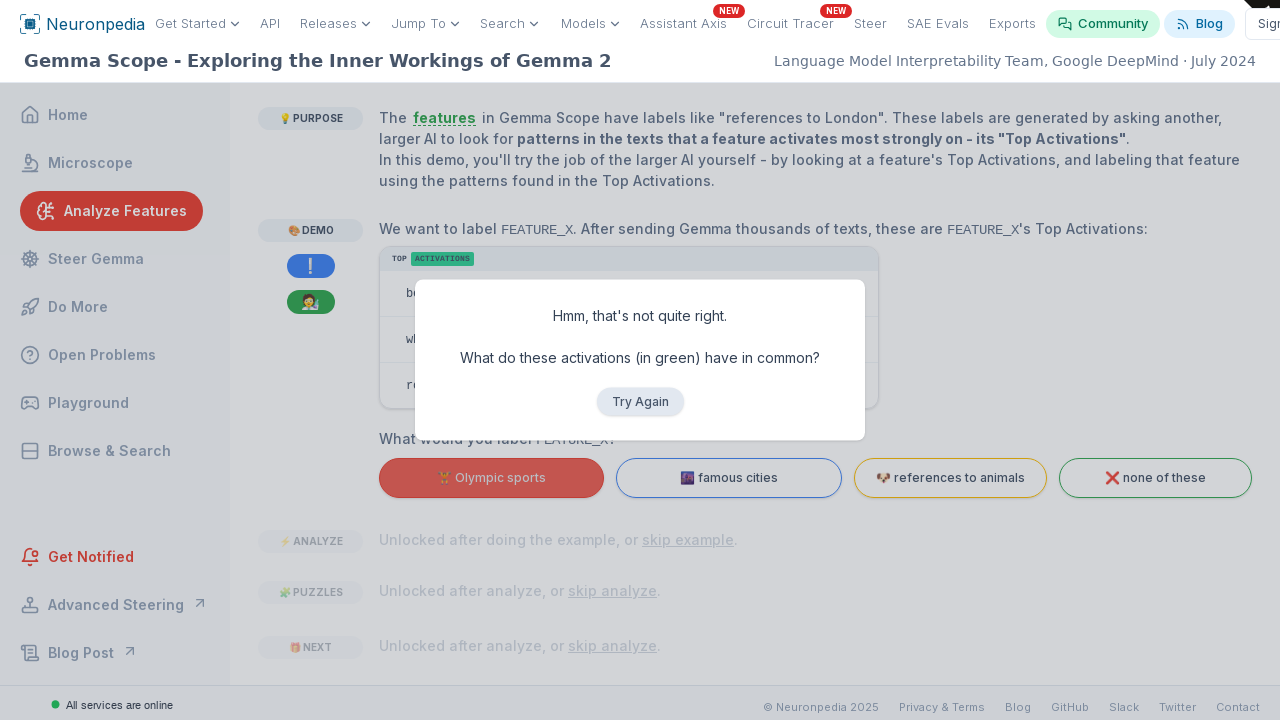

Verified follow-up question appeared: 'What do these activations (in green) have in common?'
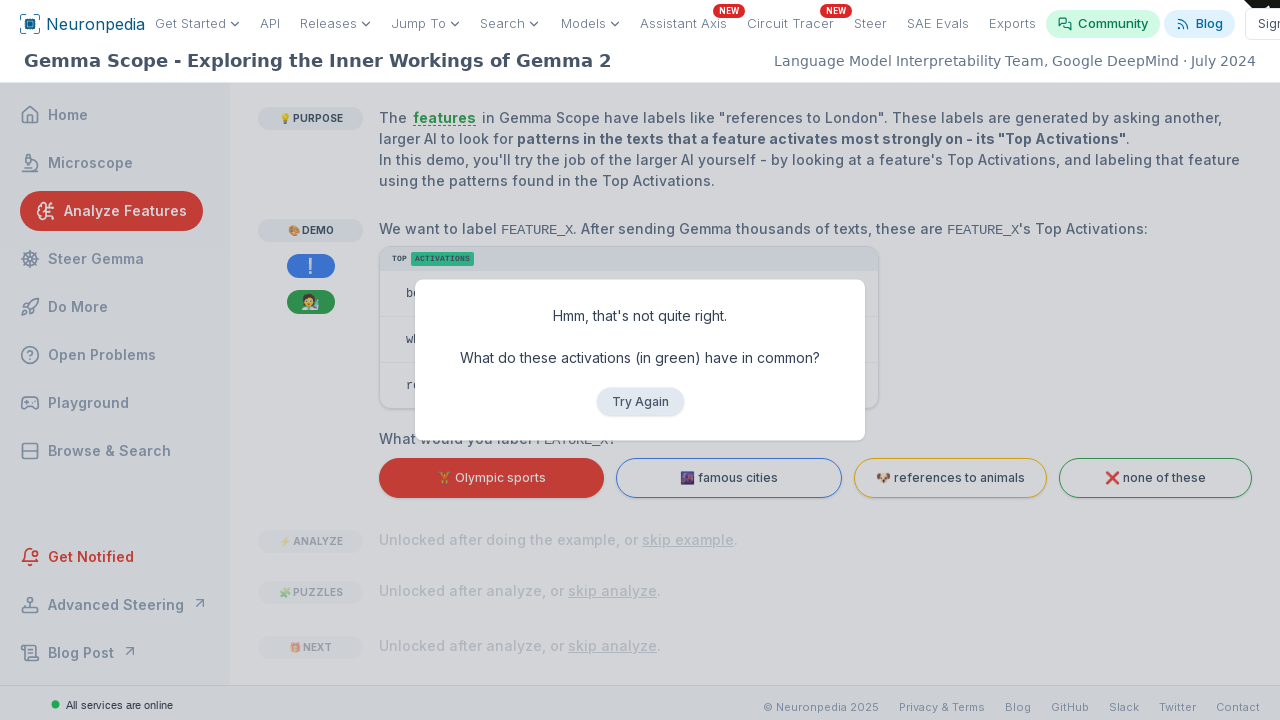

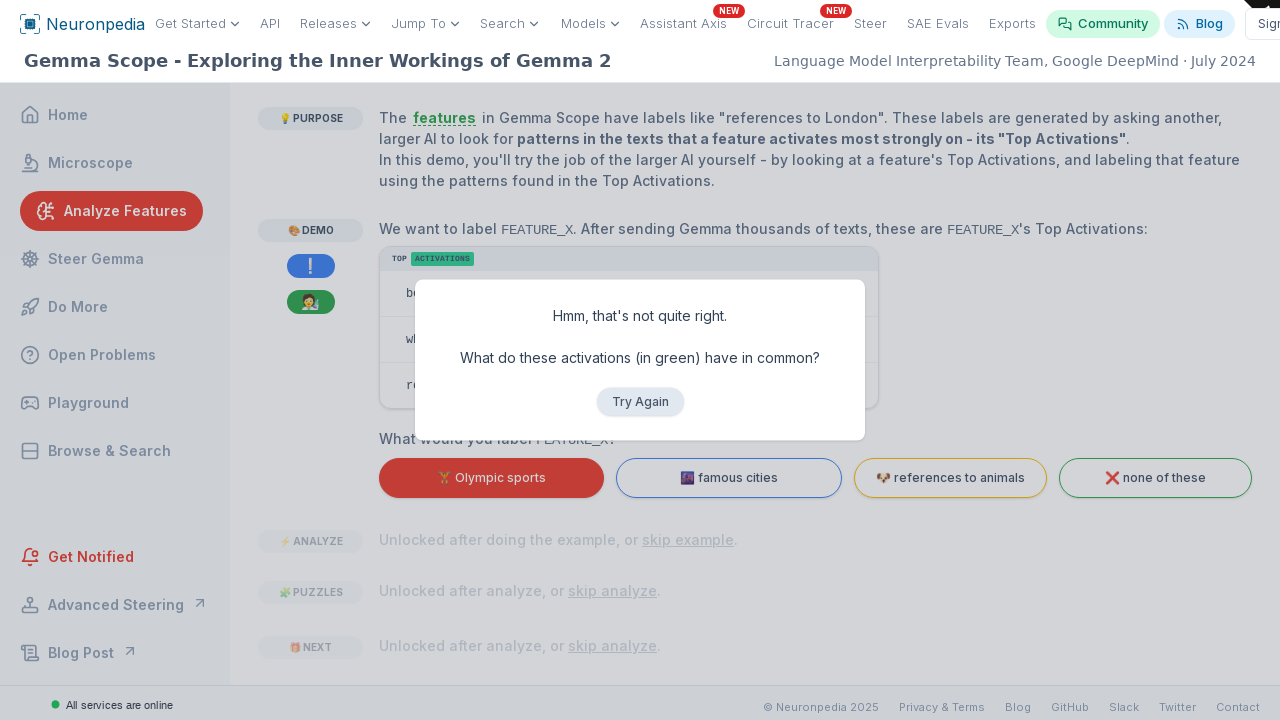